Navigates to Hacker News, verifies post listings are displayed, and clicks the "More" link to navigate to the next page of posts.

Starting URL: https://news.ycombinator.com/

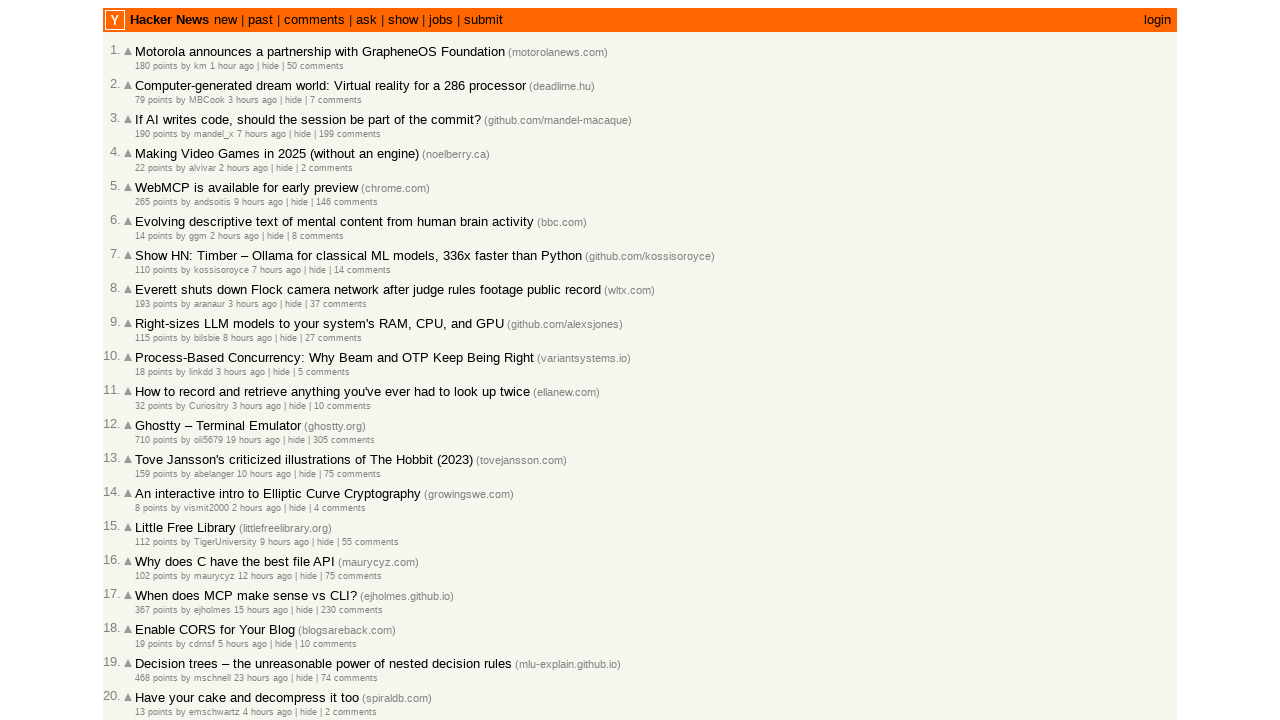

Waited for post listings to load on Hacker News homepage
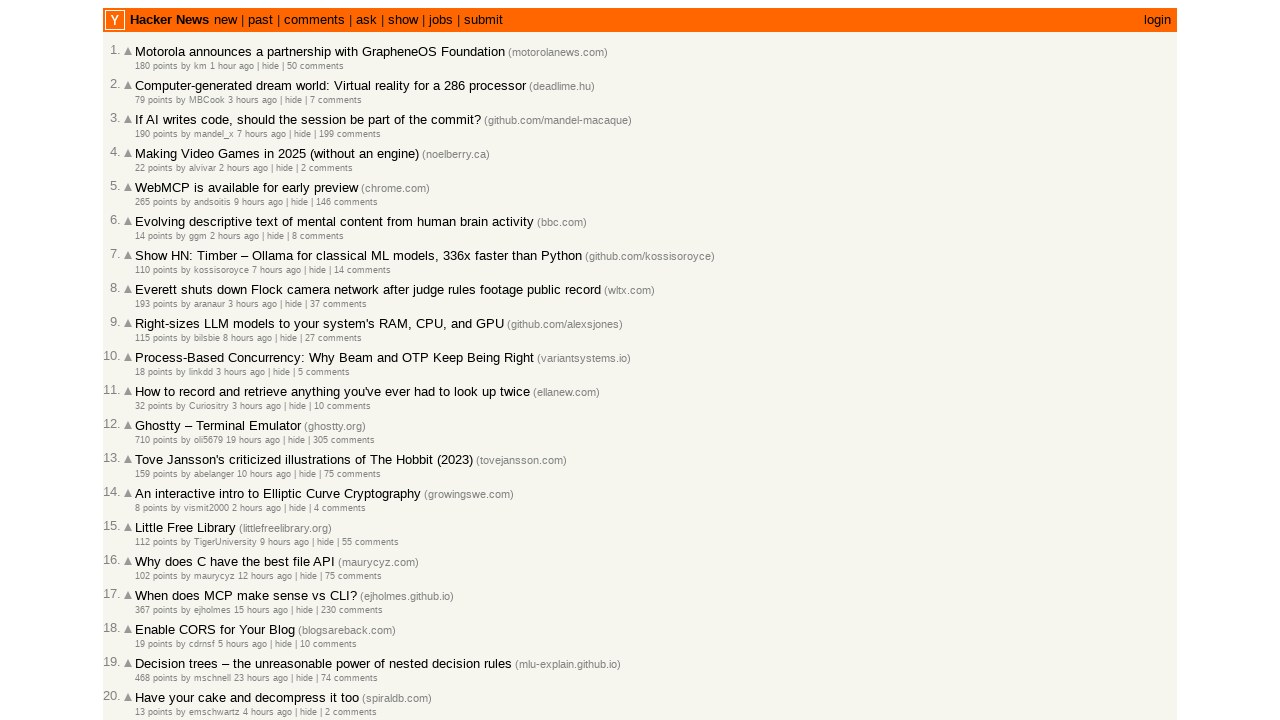

Verified post titles are present
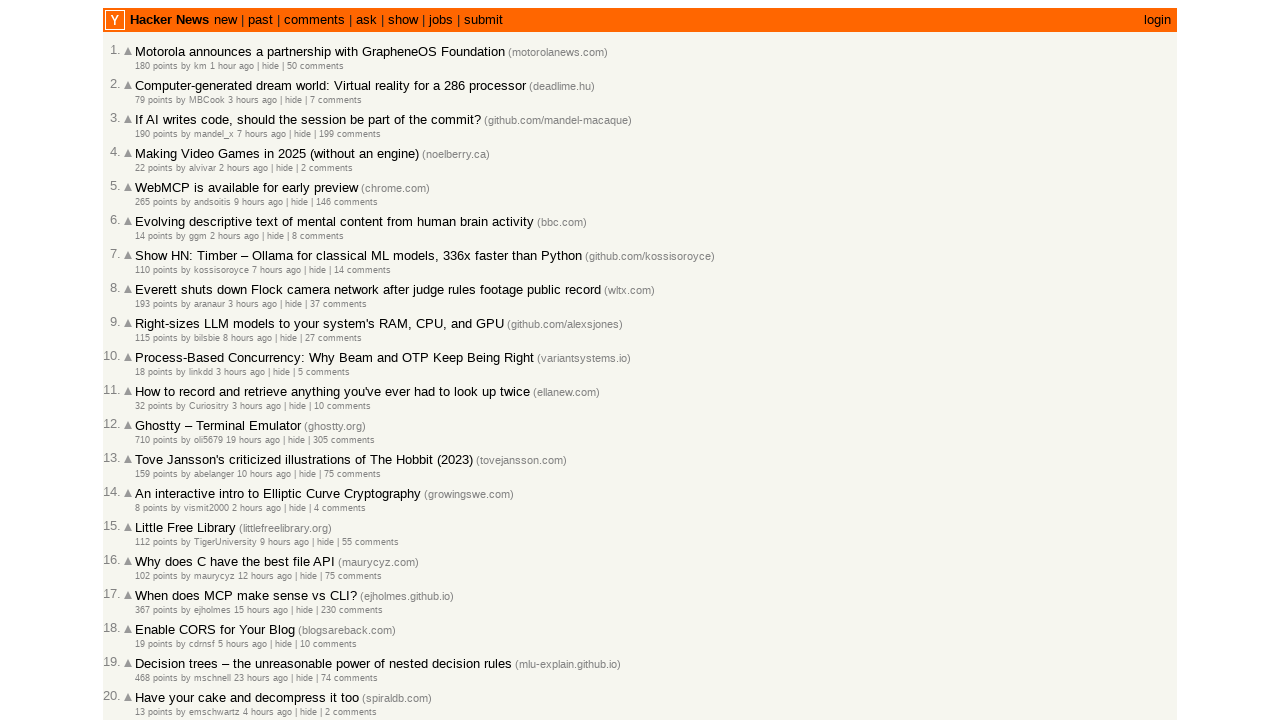

Verified post rank numbers are present
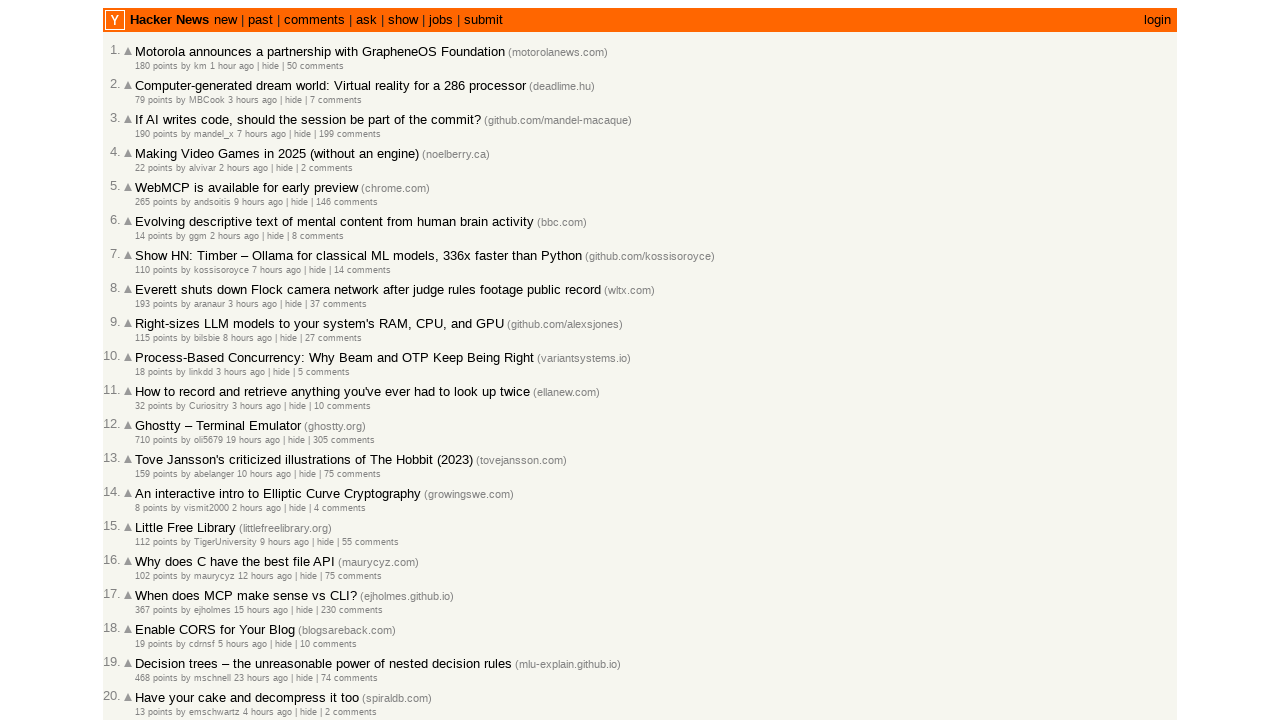

Clicked the 'More' link to navigate to next page of posts at (149, 616) on .morelink
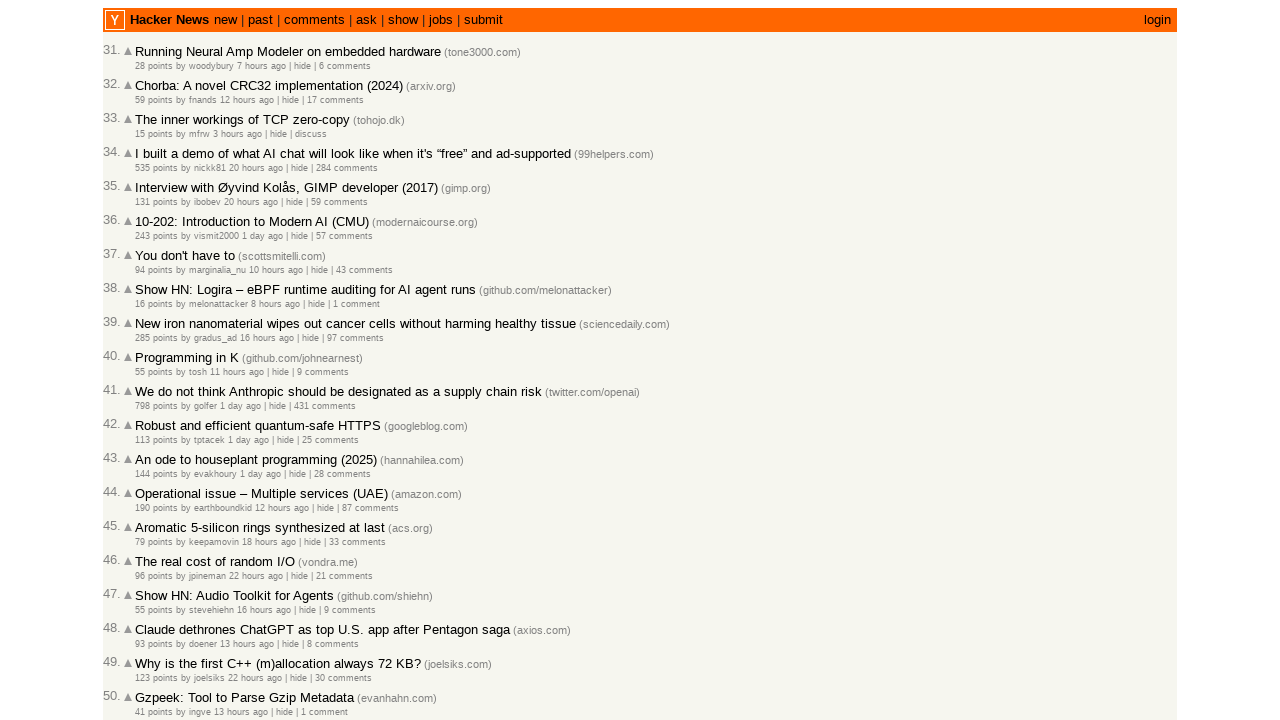

Next page of posts loaded successfully
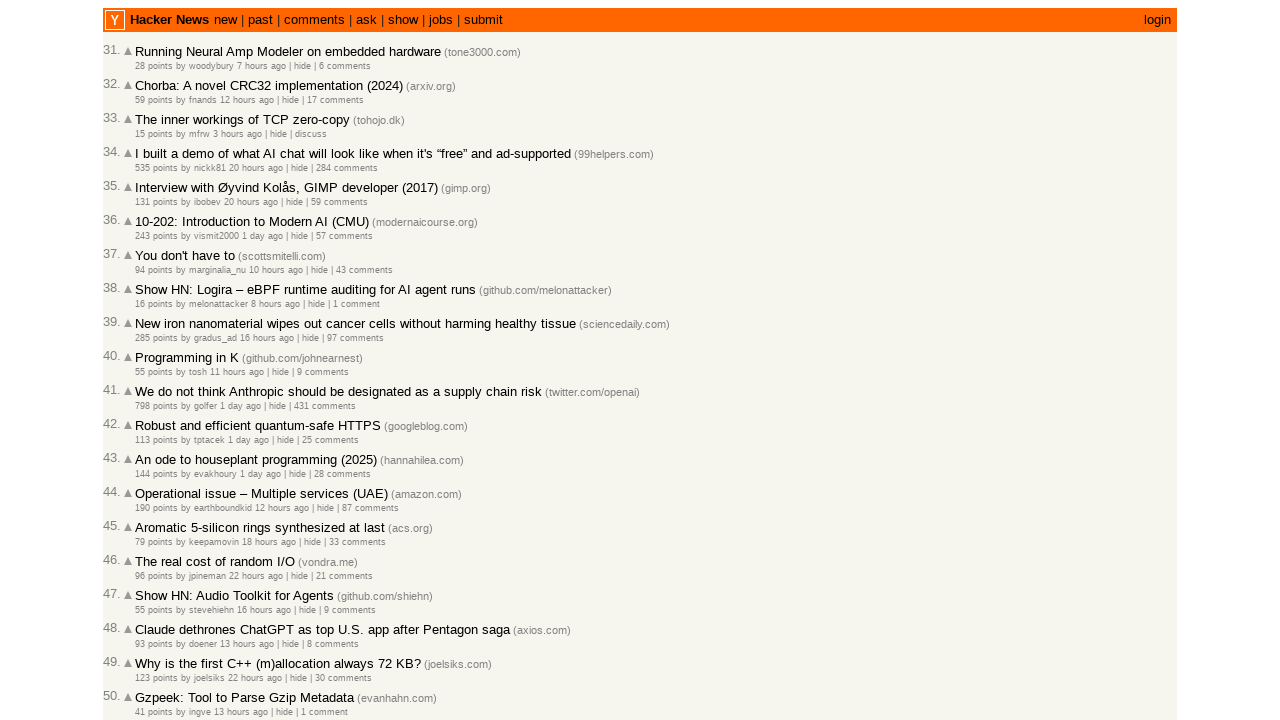

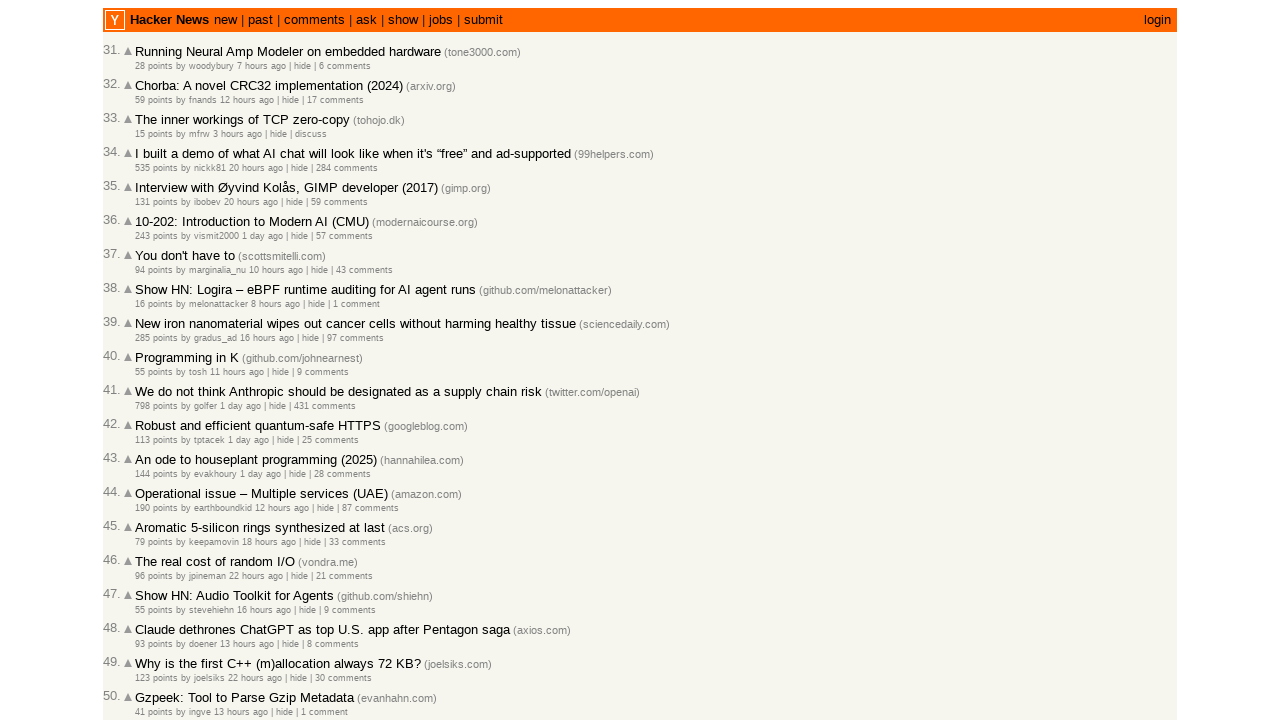